Navigates to a radio button demo page and verifies radio button attributes are accessible

Starting URL: https://demoqa.com/radio-button

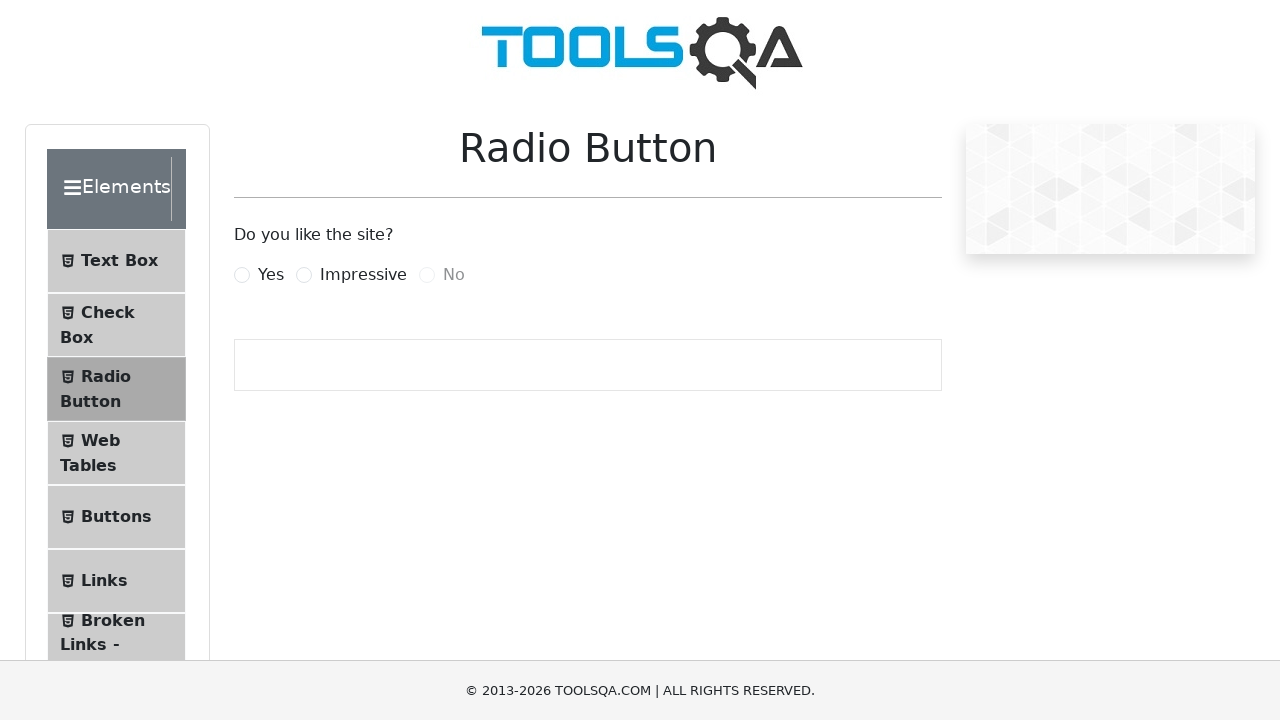

Navigated to radio button demo page
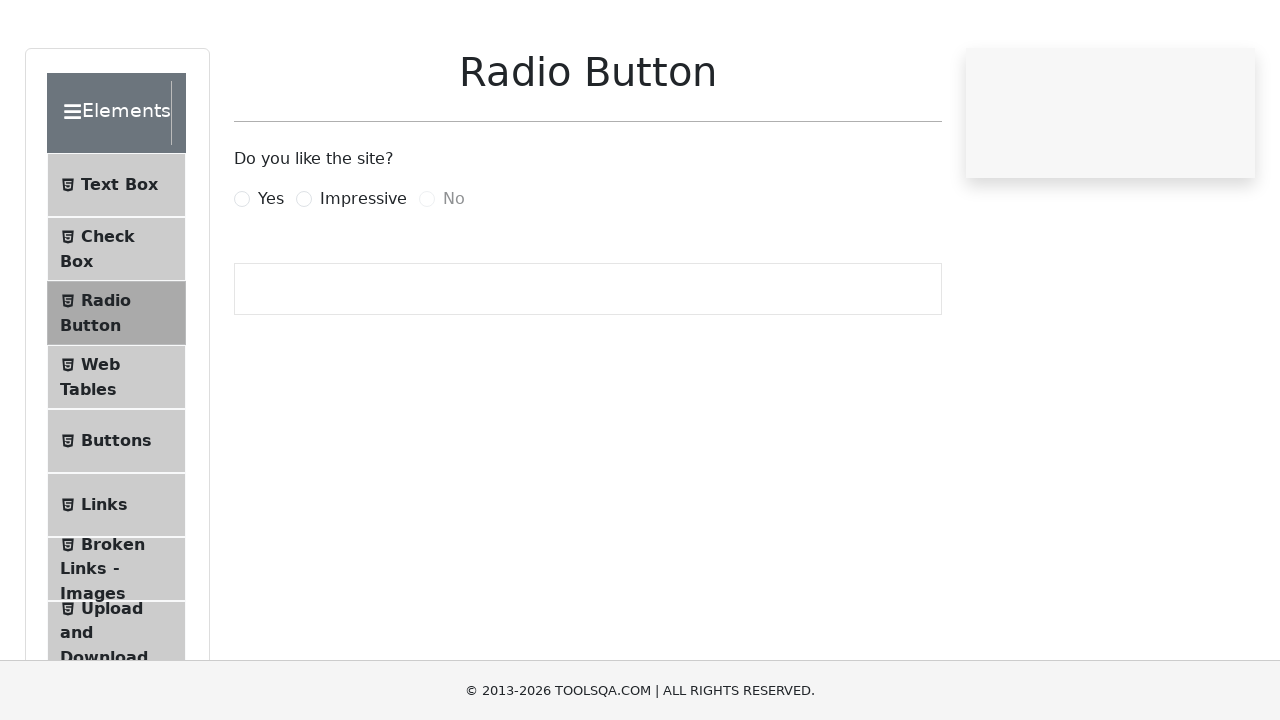

Located the Yes radio button element
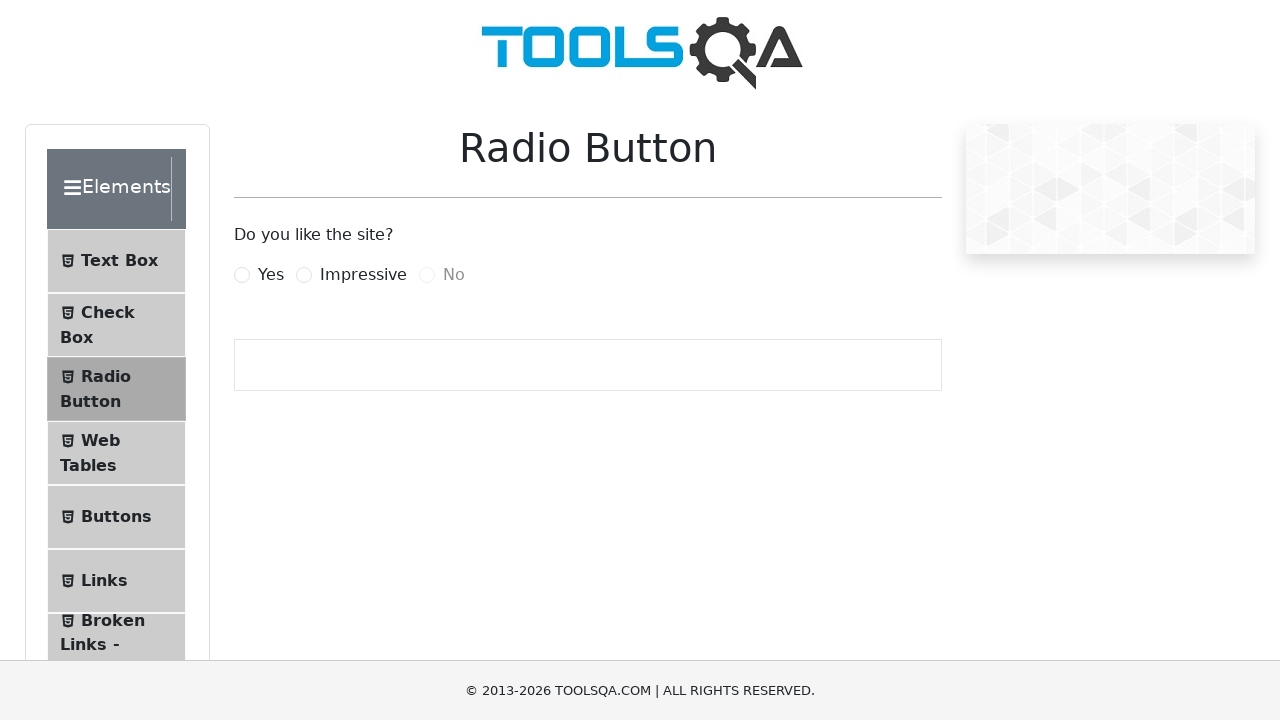

Yes radio button is visible and accessible
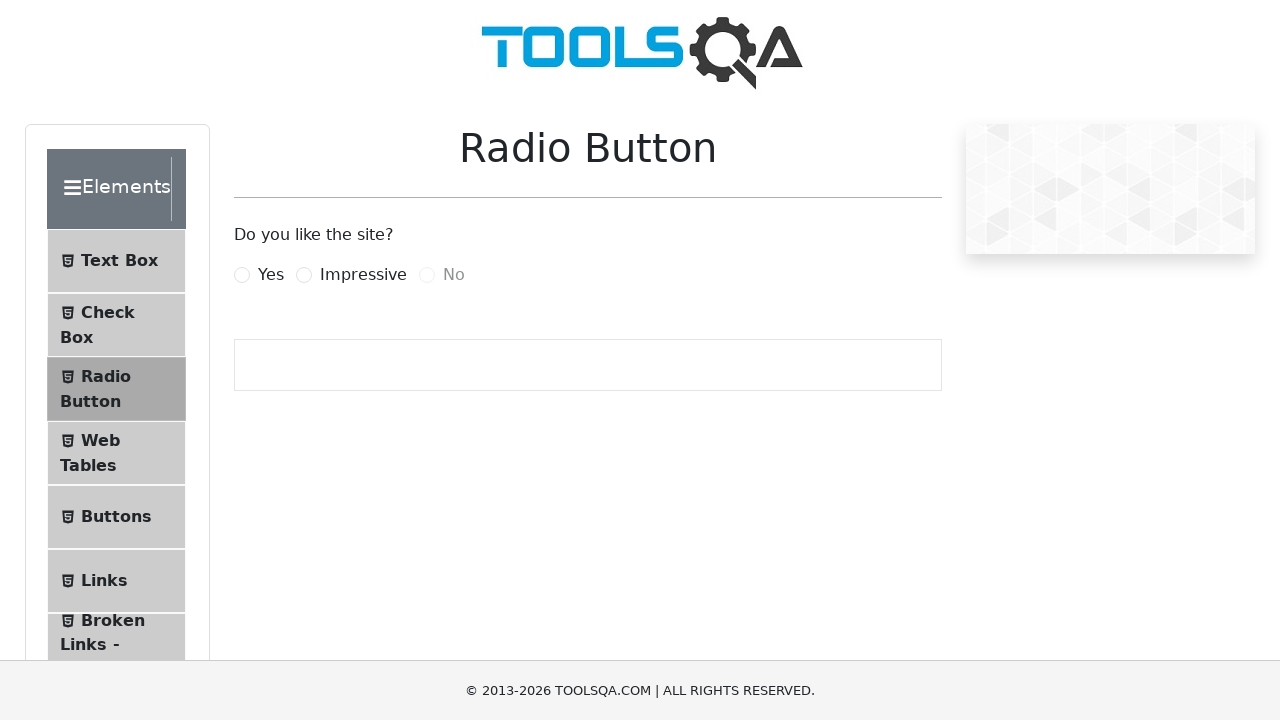

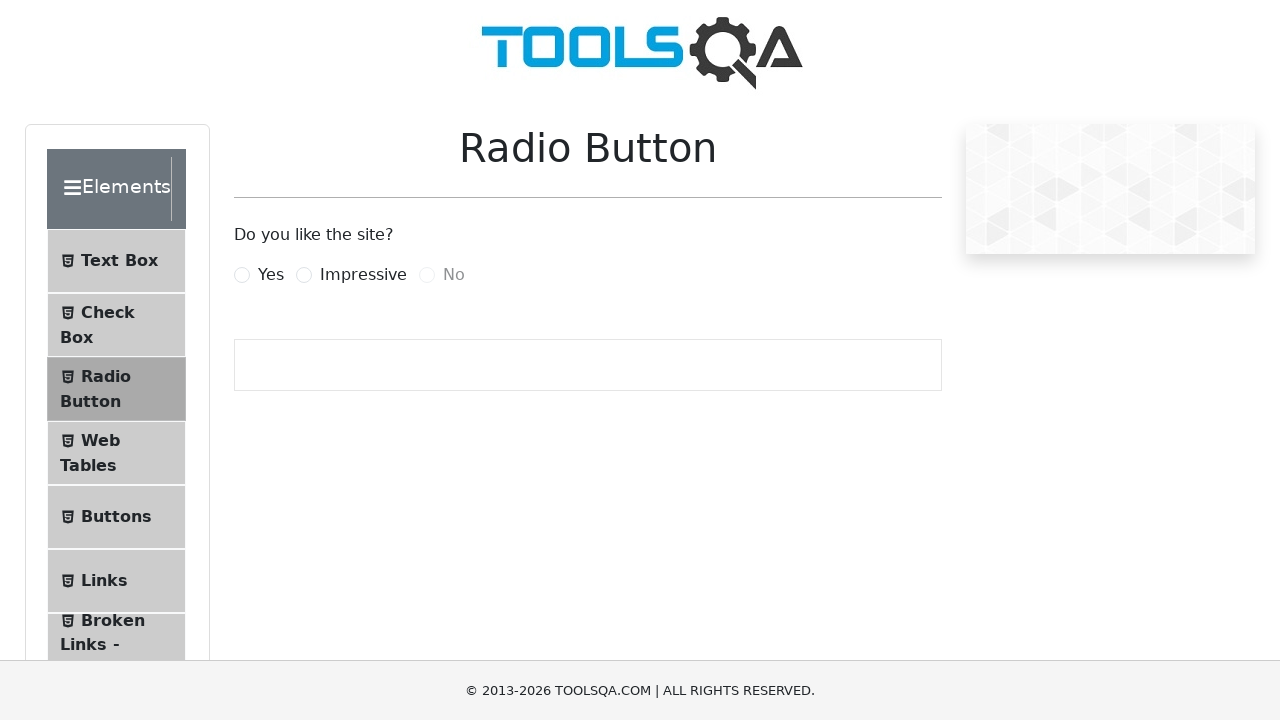